Tests the EMI (Equated Monthly Installment) calculator by navigating to the home loan tab, entering loan amount, interest rate, and tenure, then verifying the calculated EMI result.

Starting URL: https://emicalculator.net/

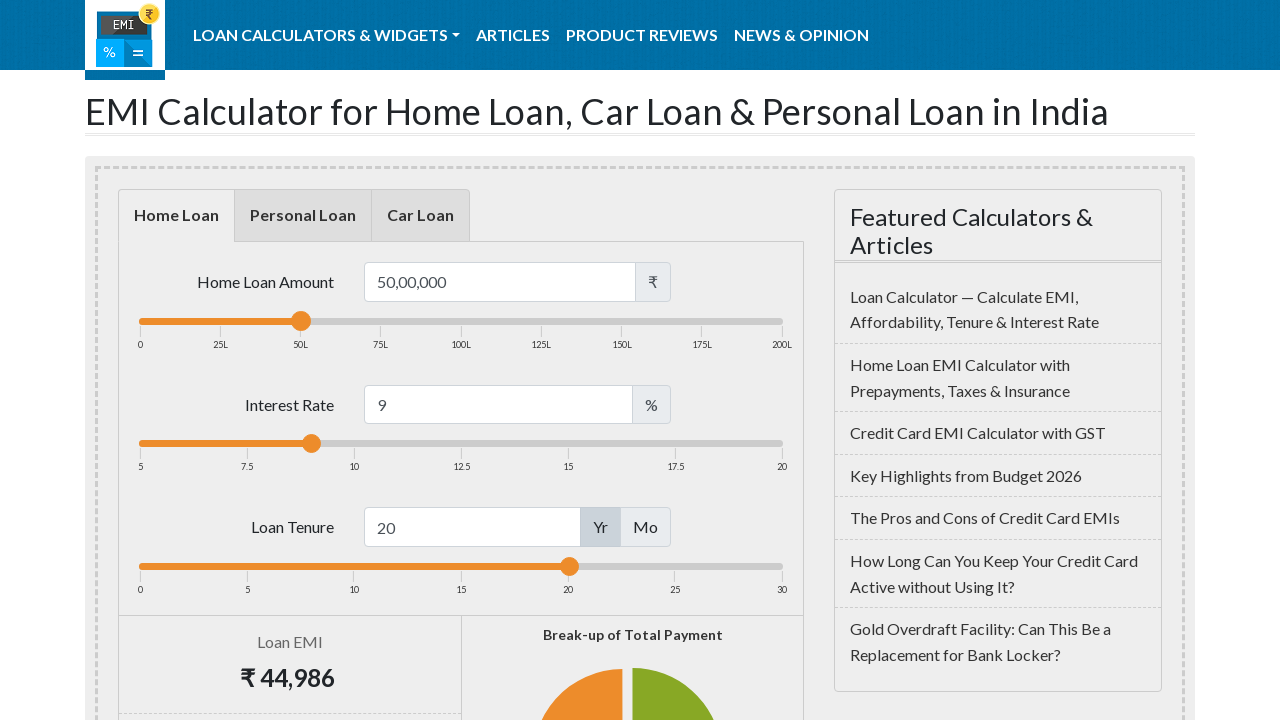

Clicked on Home Loan tab at (176, 216) on xpath=//html/body/div[1]/div/main/article/div[3]/div/div[1]/div[1]/ul/li[1]/a
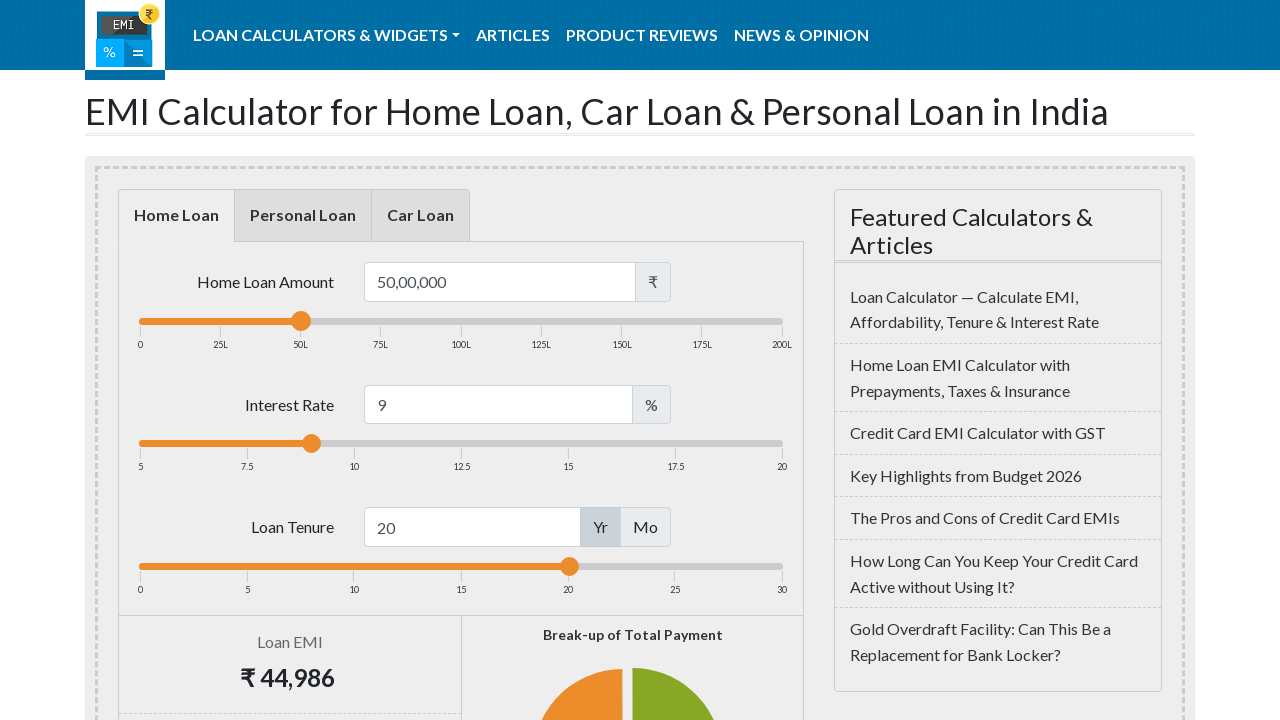

Entered loan amount: 5000000 on #loanamount
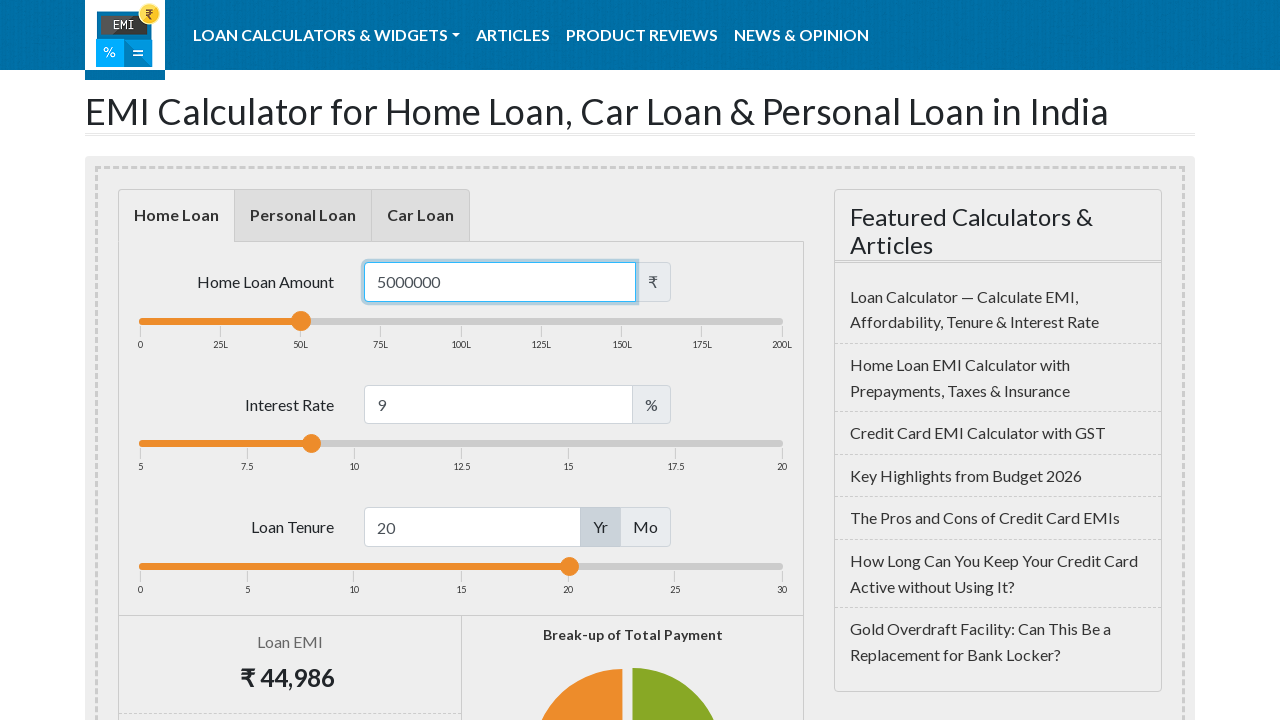

Entered interest rate: 8.5% on #loaninterest
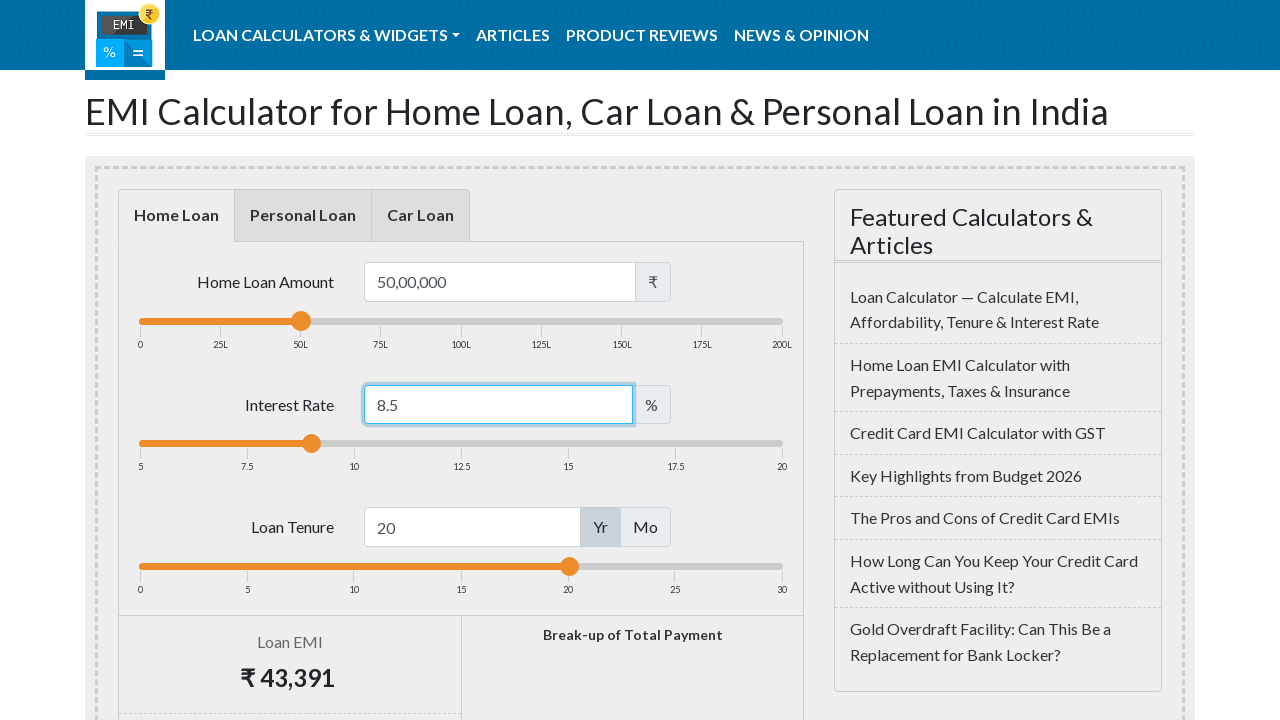

Entered loan tenure: 20 years on #loanterm
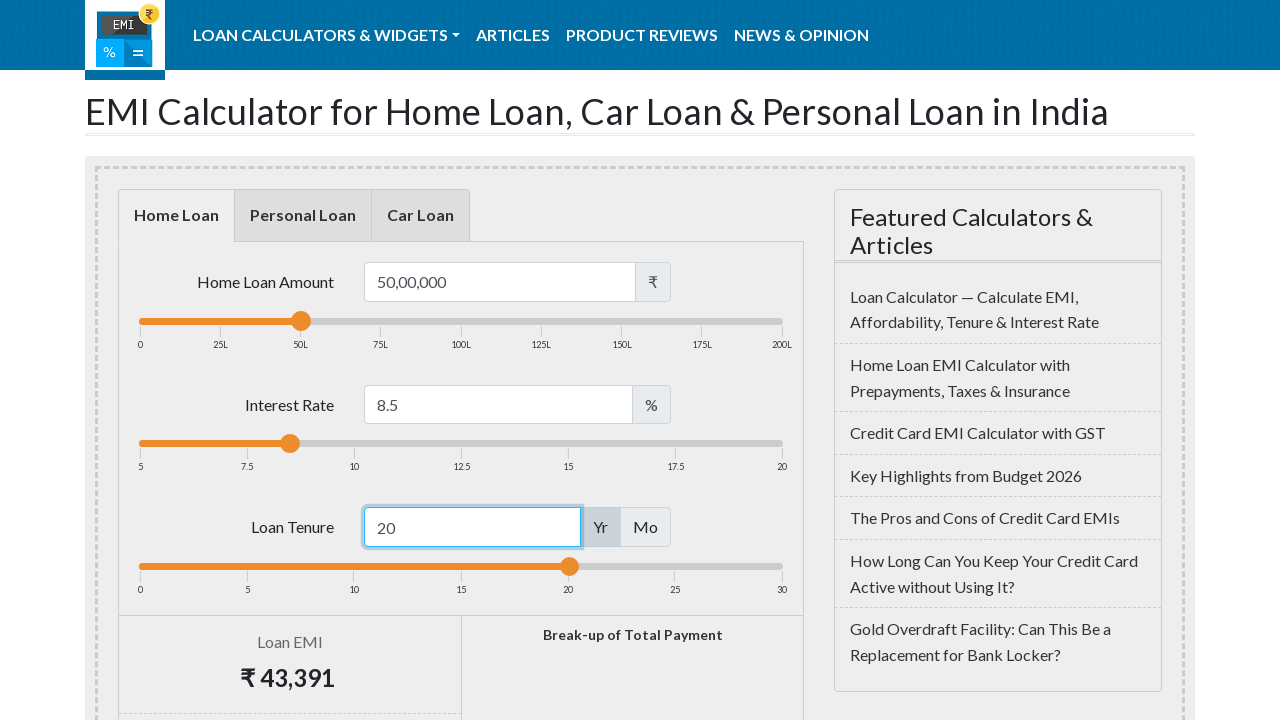

Pressed Tab to trigger EMI calculation on #loanterm
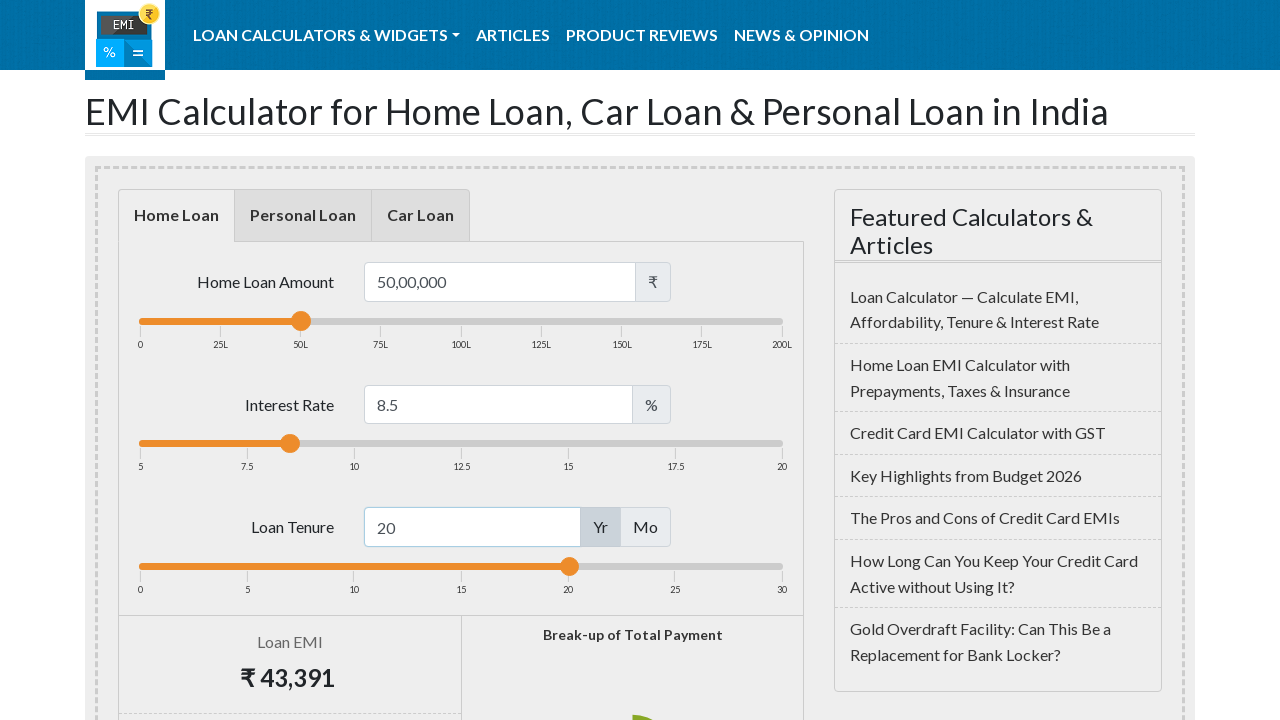

Waited 2 seconds for EMI calculation to complete
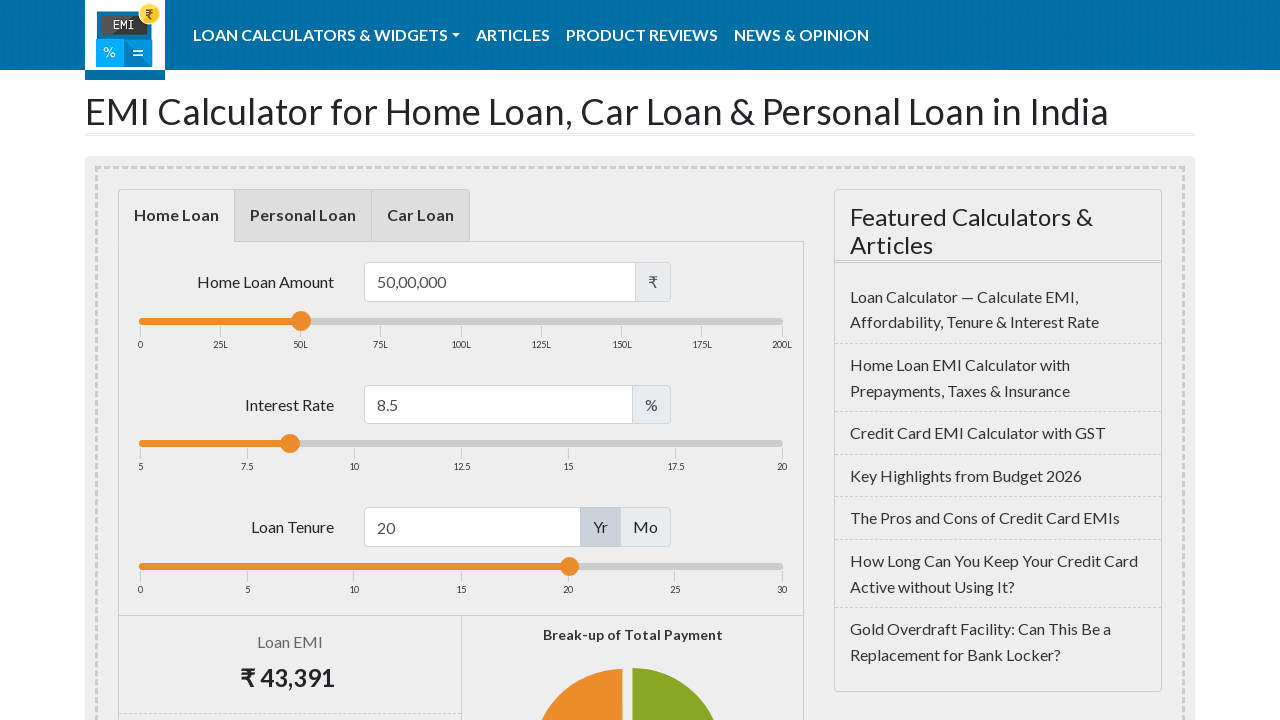

EMI result element loaded and visible
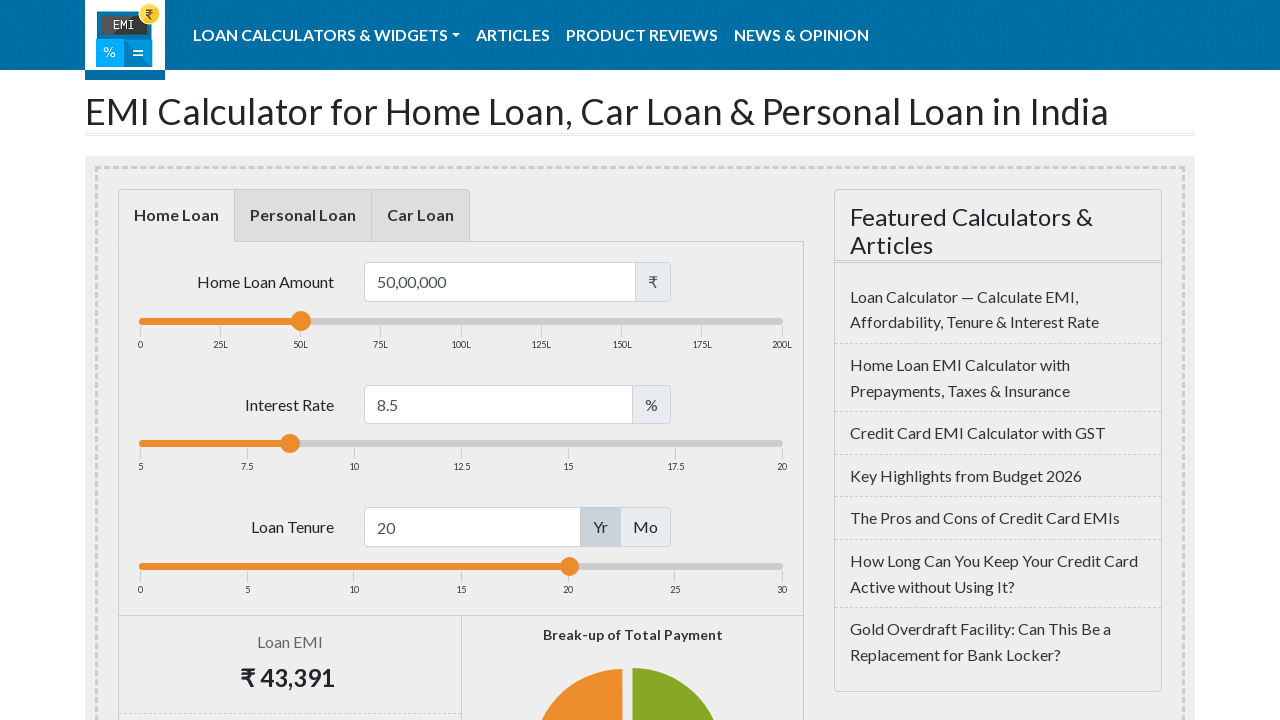

Verified EMI amount element is visible
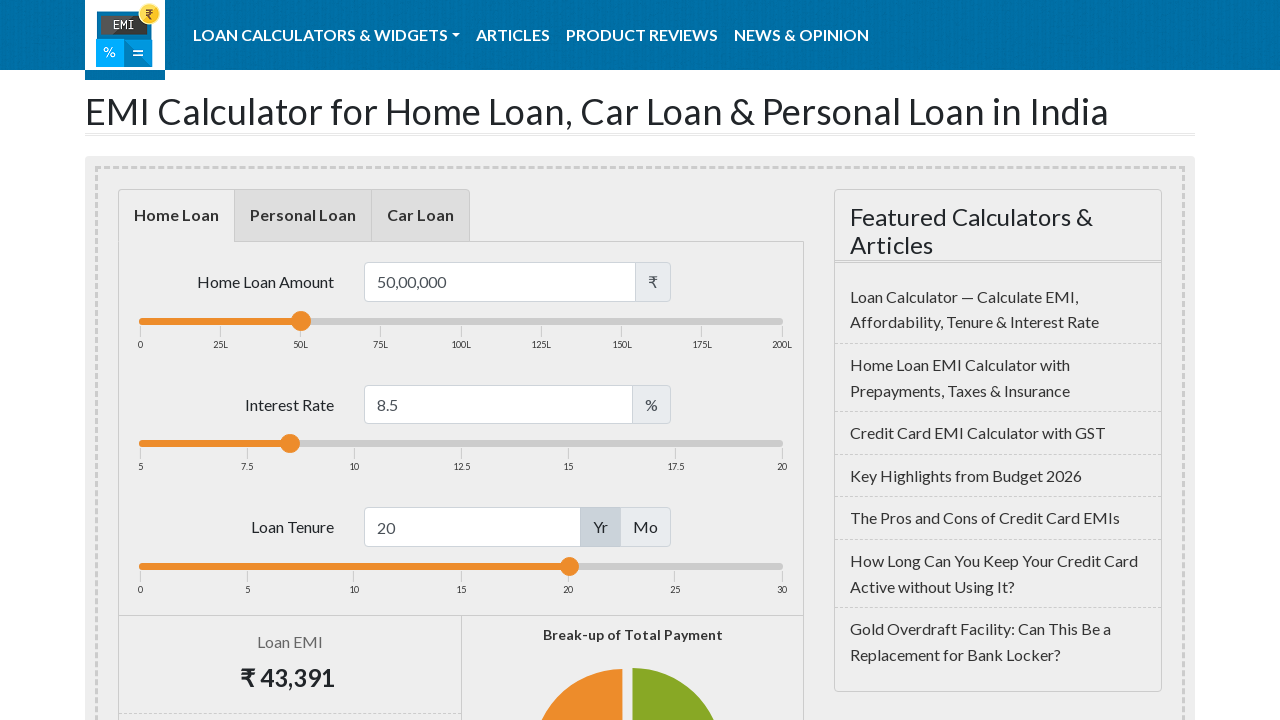

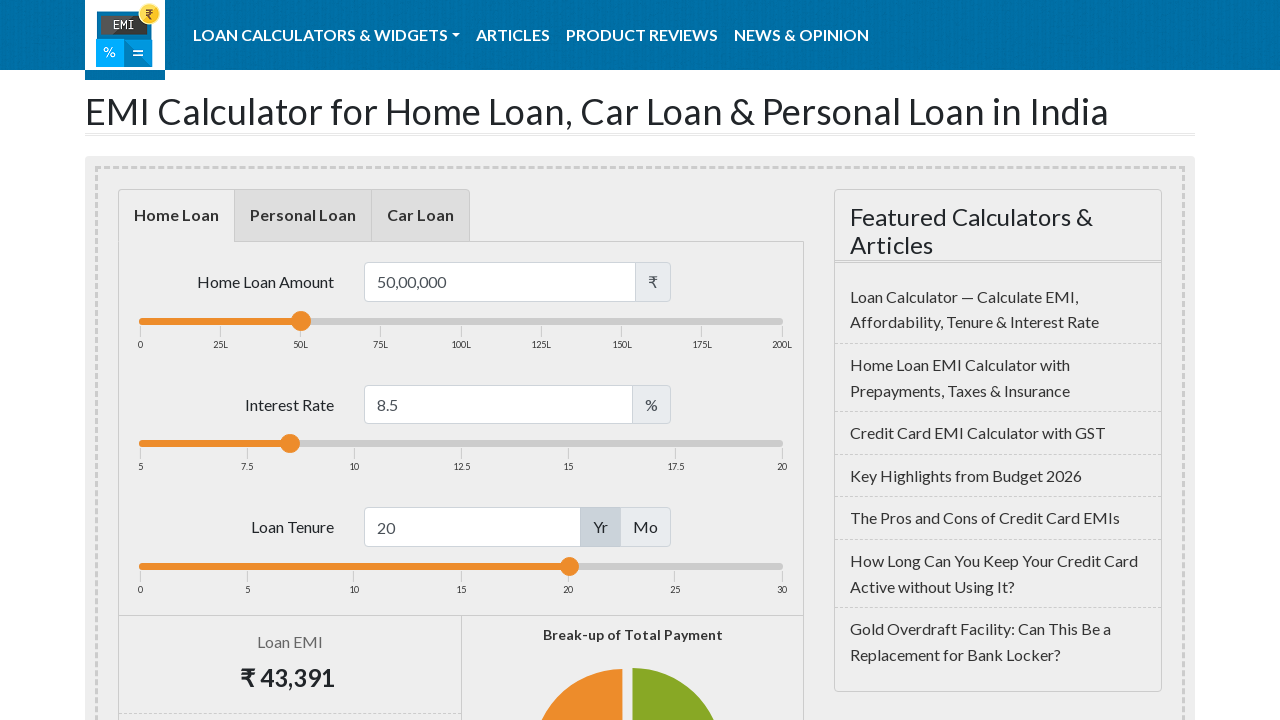